Navigates to example.com homepage and verifies the page loads by taking a screenshot

Starting URL: https://example.com

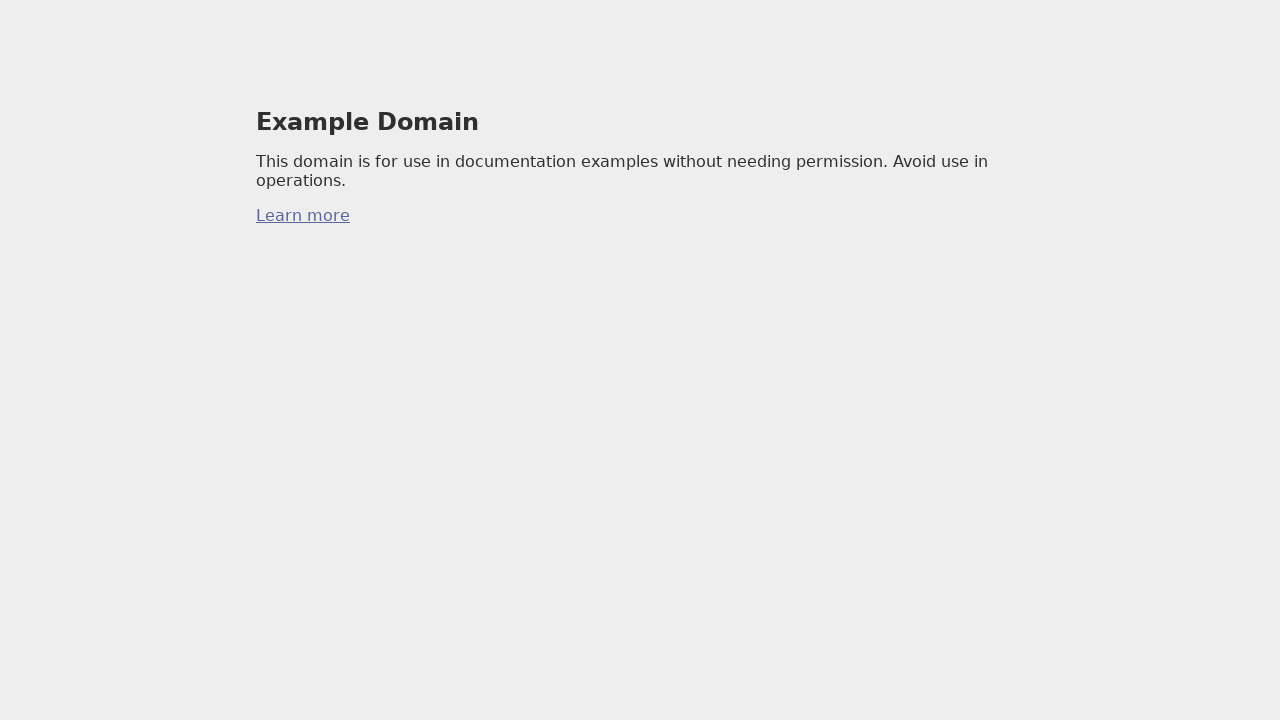

Waited for example.com homepage to reach domcontentloaded state
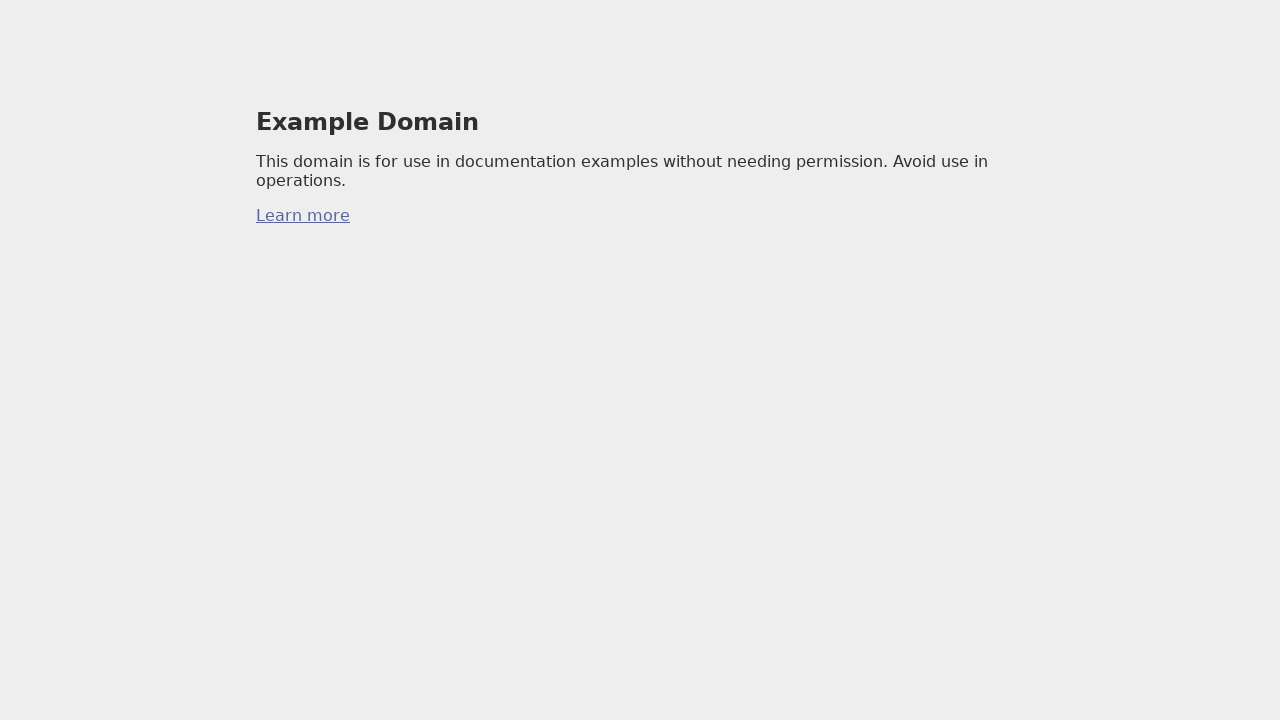

Captured full page screenshot of example.com homepage
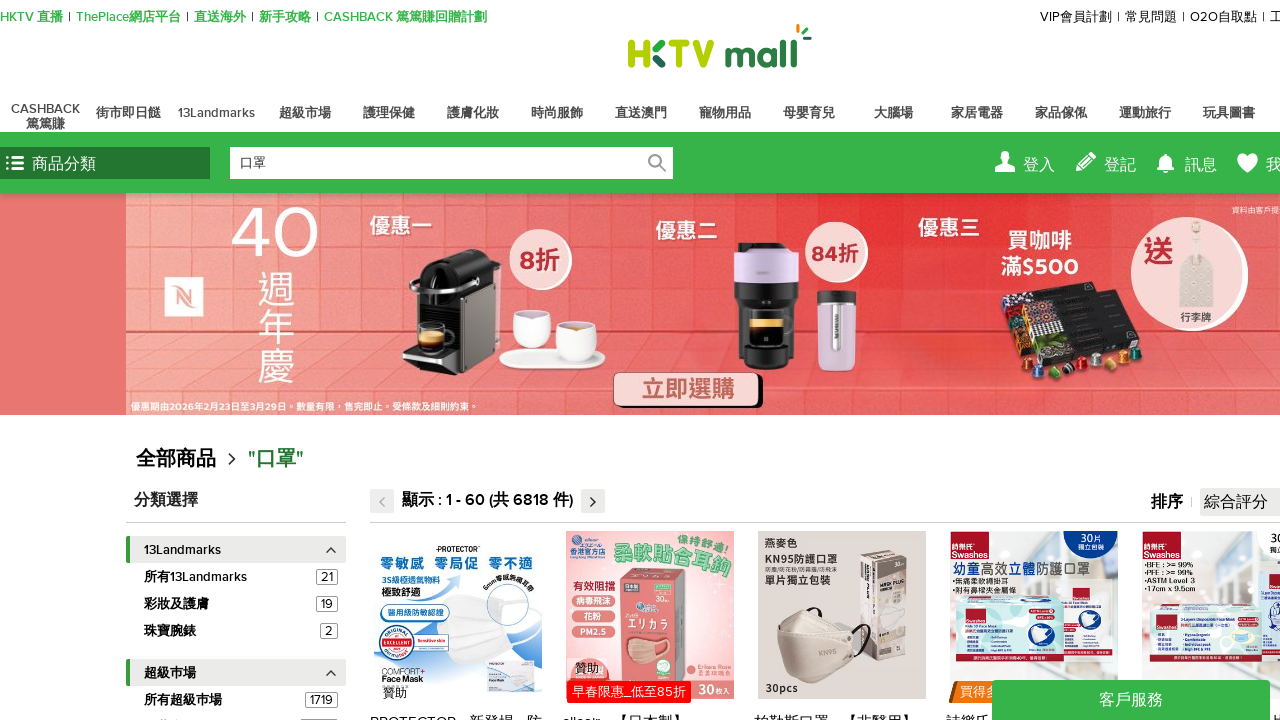

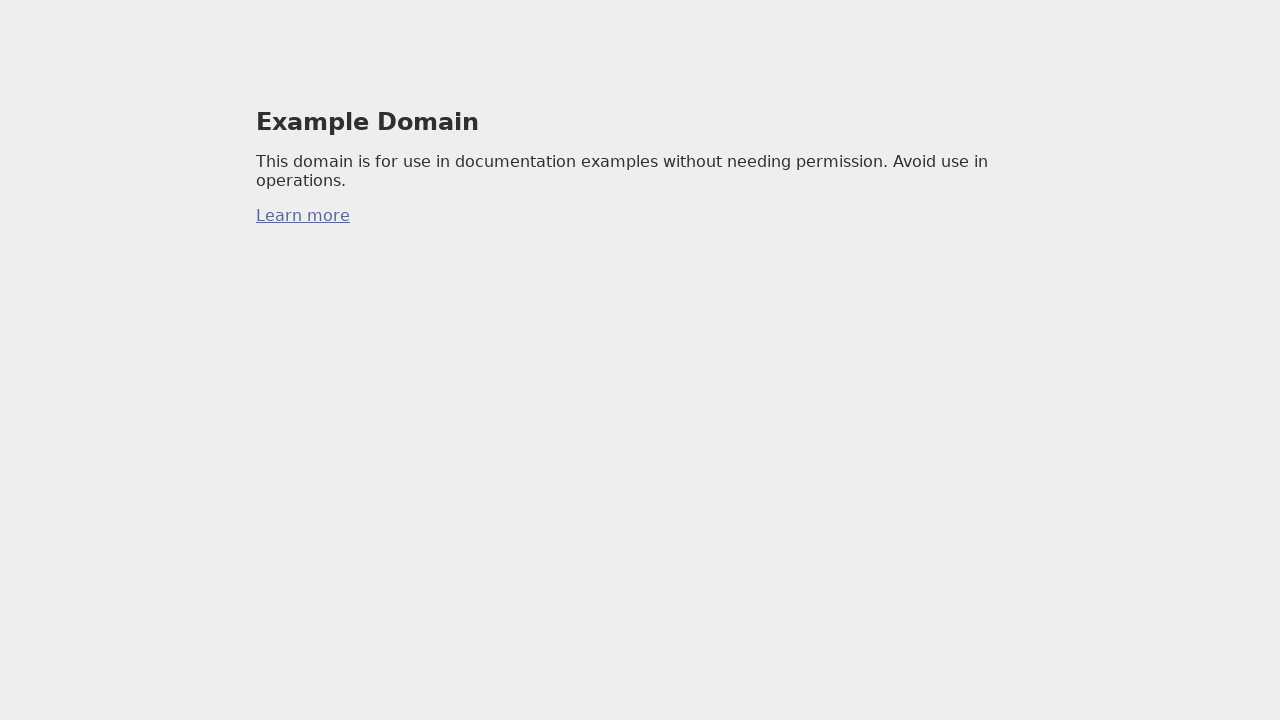